Navigates to WebdriverIO homepage and verifies the page title matches the expected value

Starting URL: https://webdriver.io/

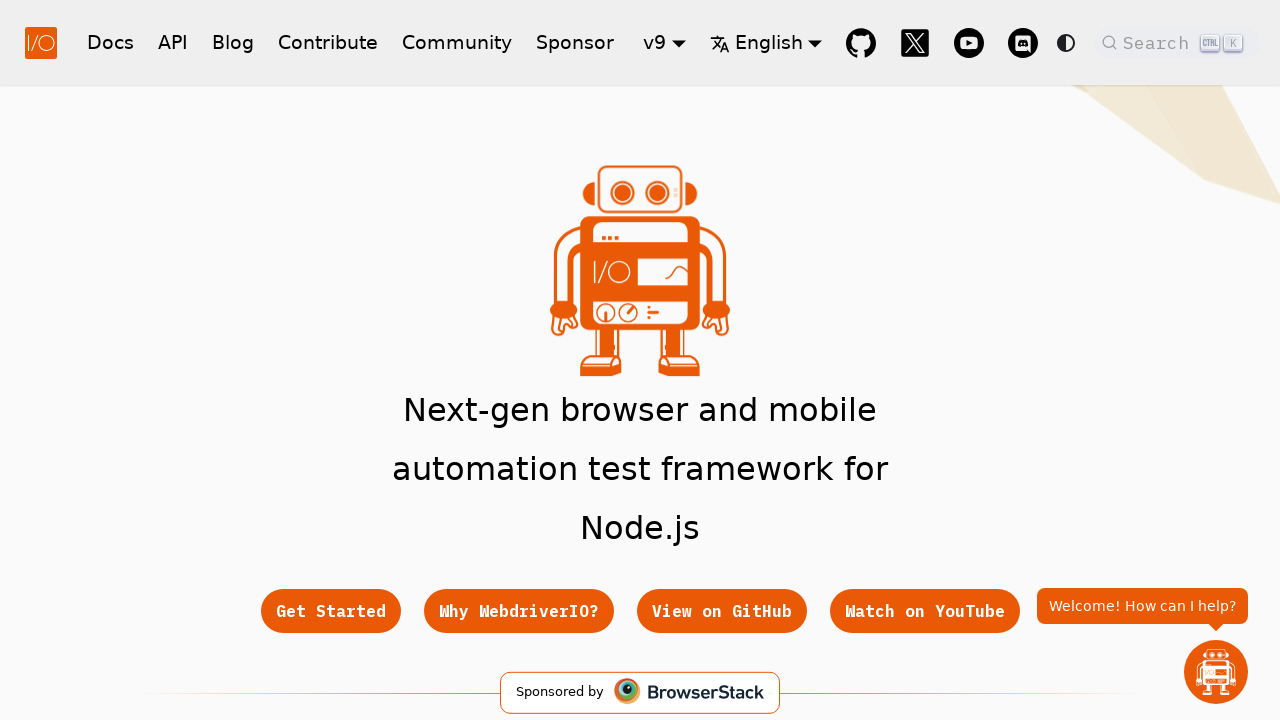

Navigated to WebdriverIO homepage
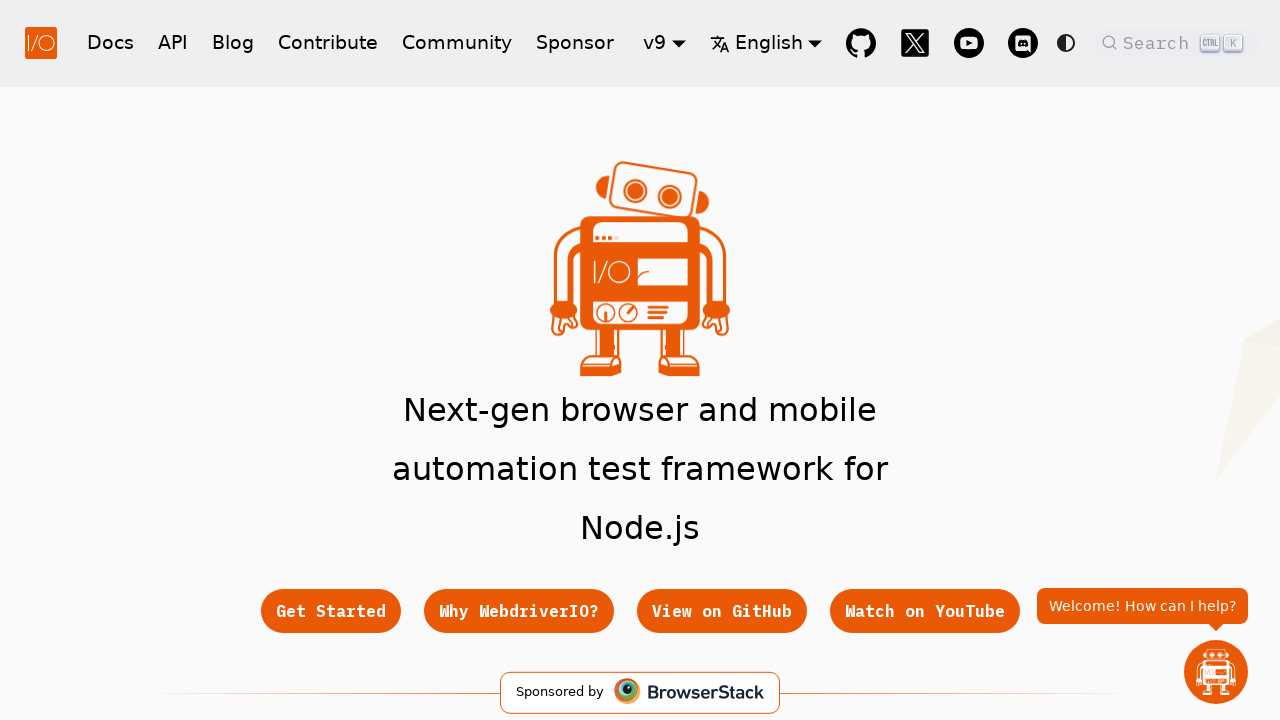

Retrieved page title: 'WebdriverIO · Next-gen browser and mobile automation test framework for Node.js | WebdriverIO'
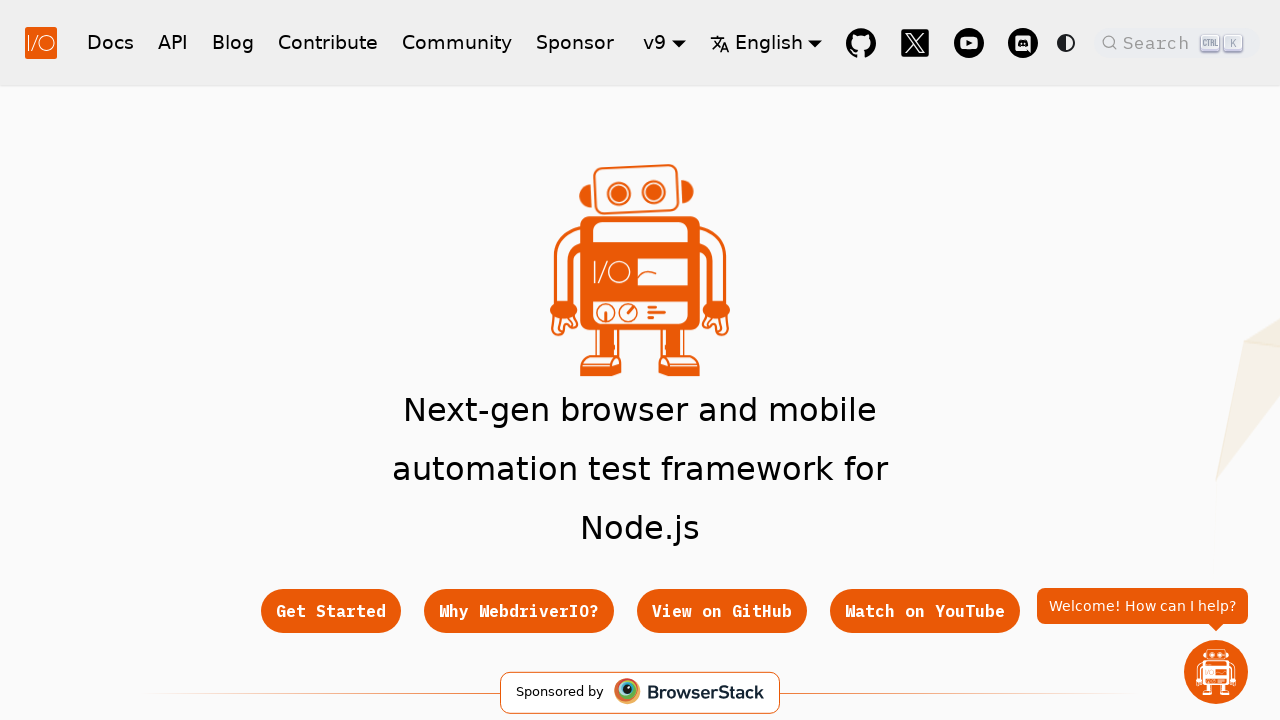

Verified page title matches expected value
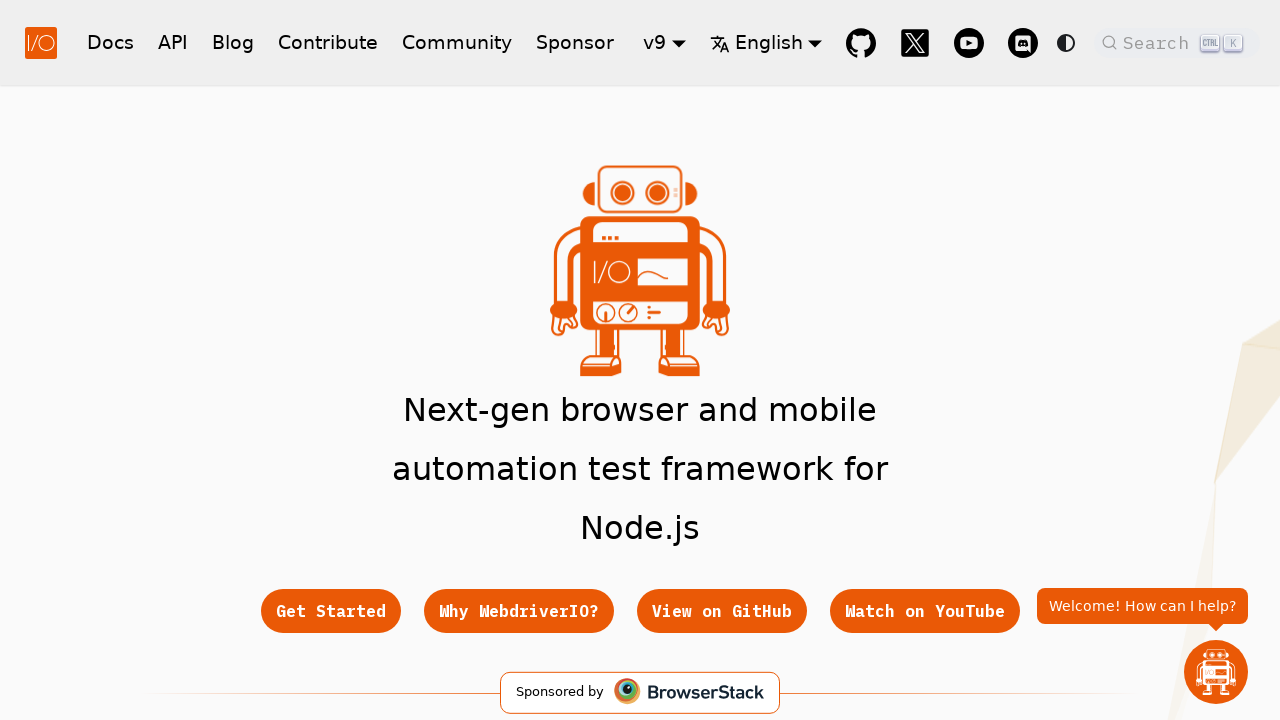

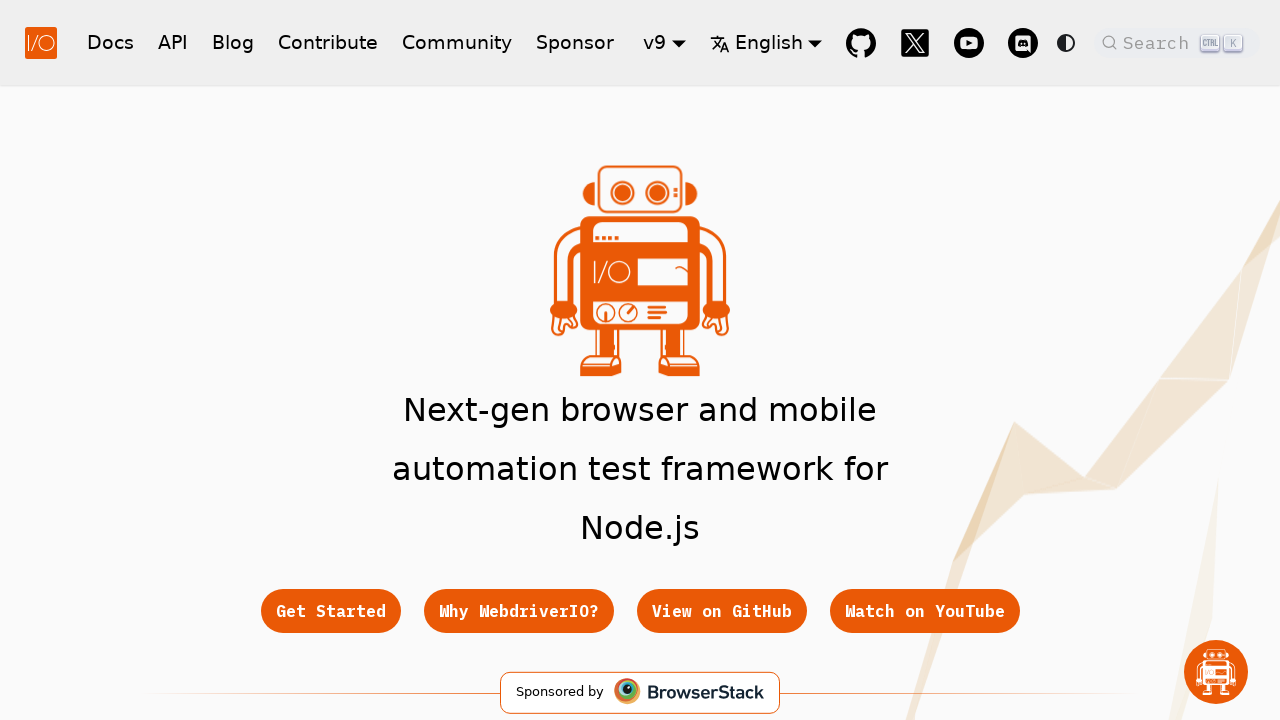